Tests various input field interactions including typing text, keyboard actions, clearing fields, and verifying field states on the Letcode practice page

Starting URL: https://letcode.in/edit

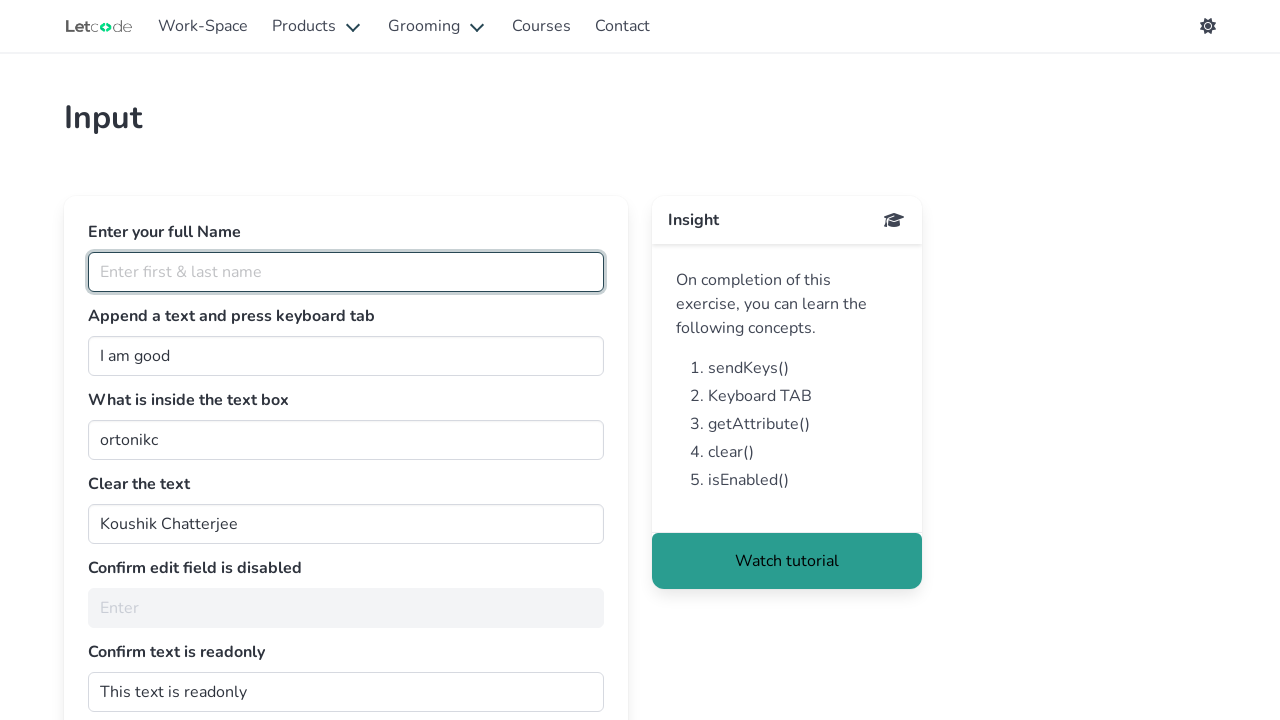

Filled full name field with 'Alex De Souza' on #fullName
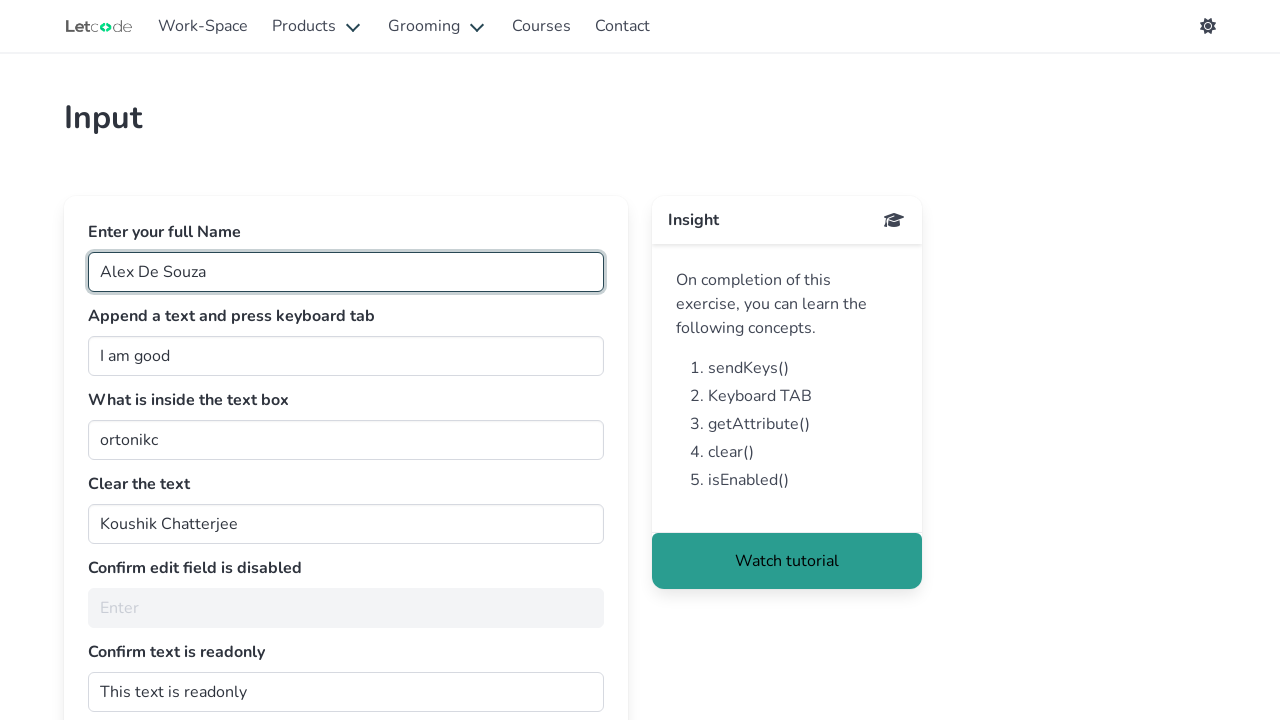

Appended ' at Java' to the join field on #join
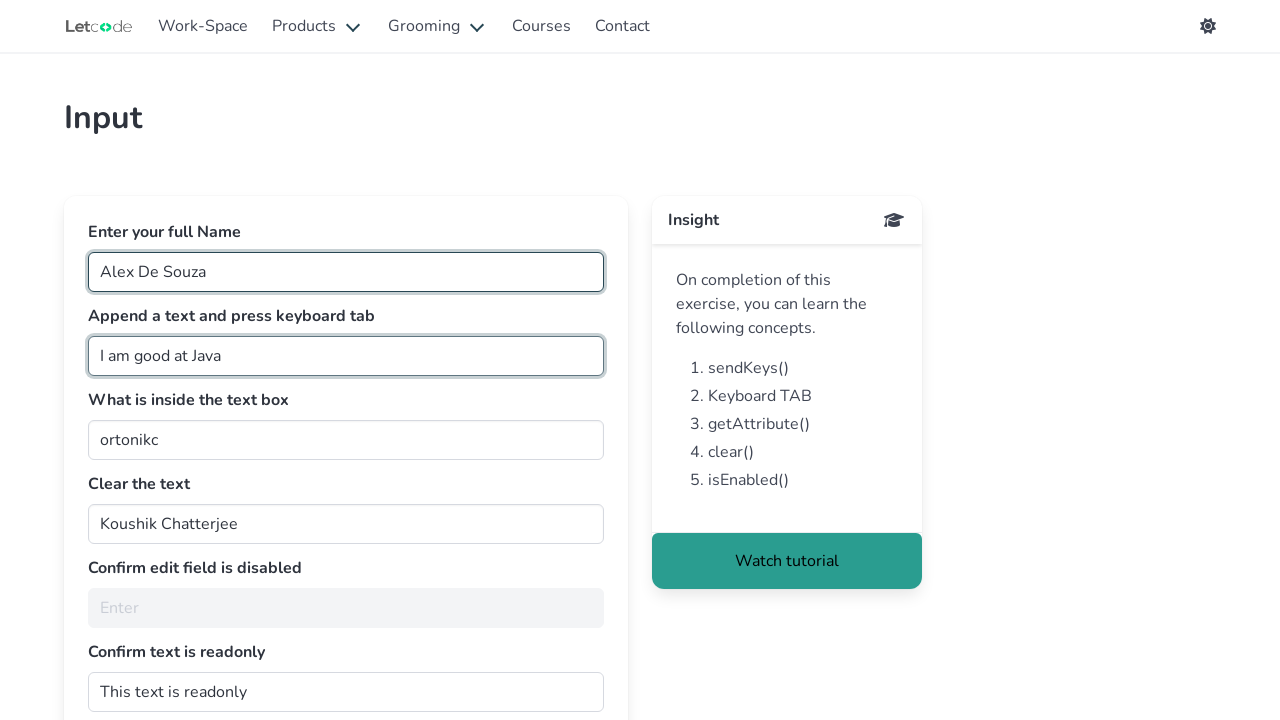

Pressed Tab key to move focus
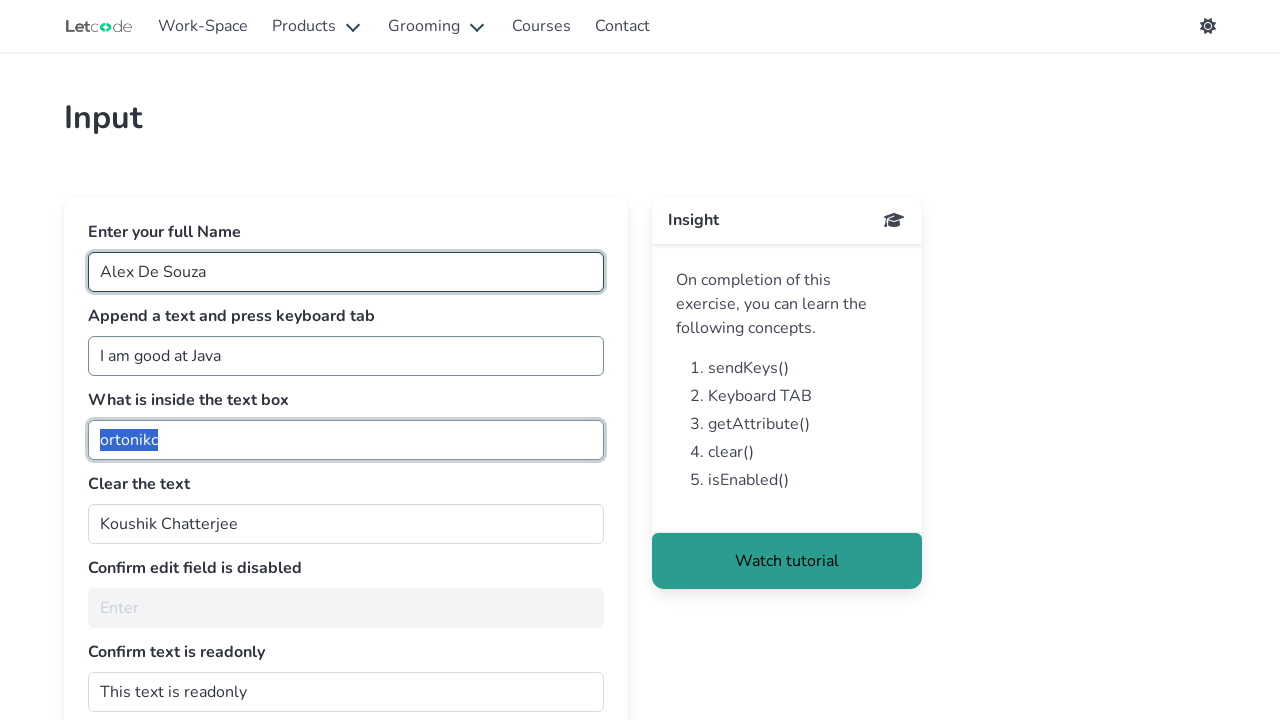

Retrieved value from getMe field for verification
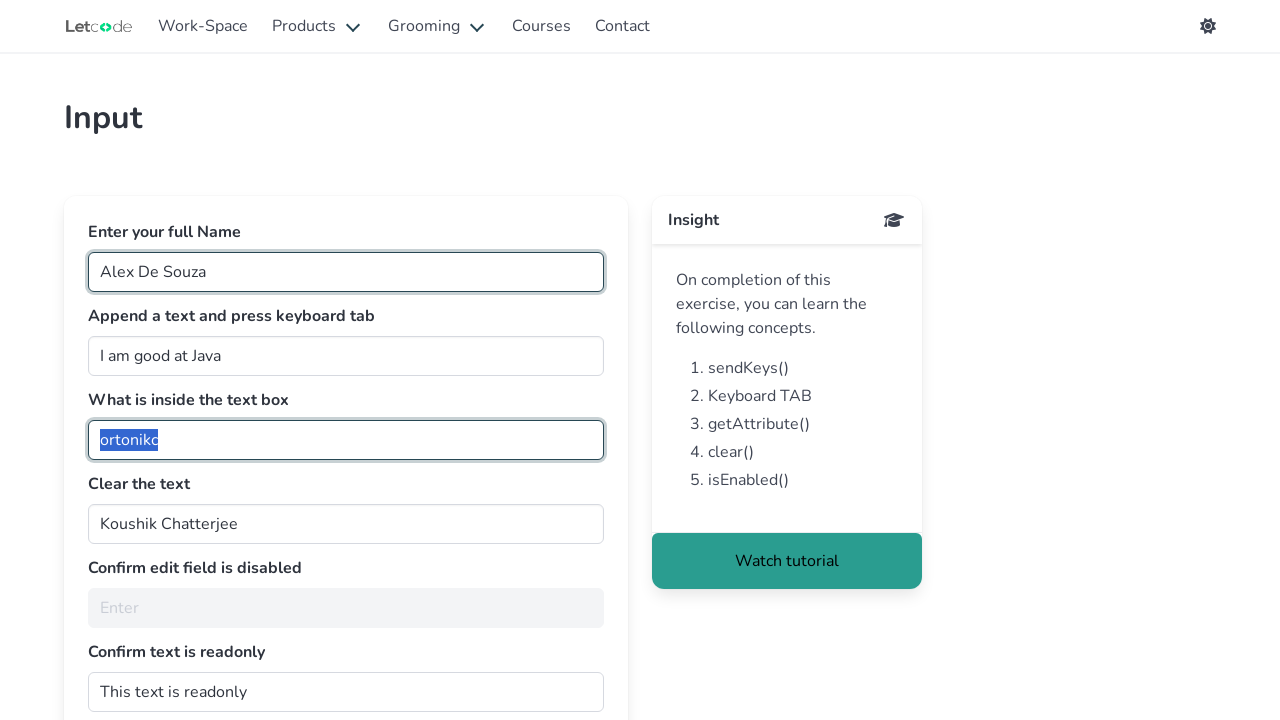

Cleared the clearMe field on #clearMe
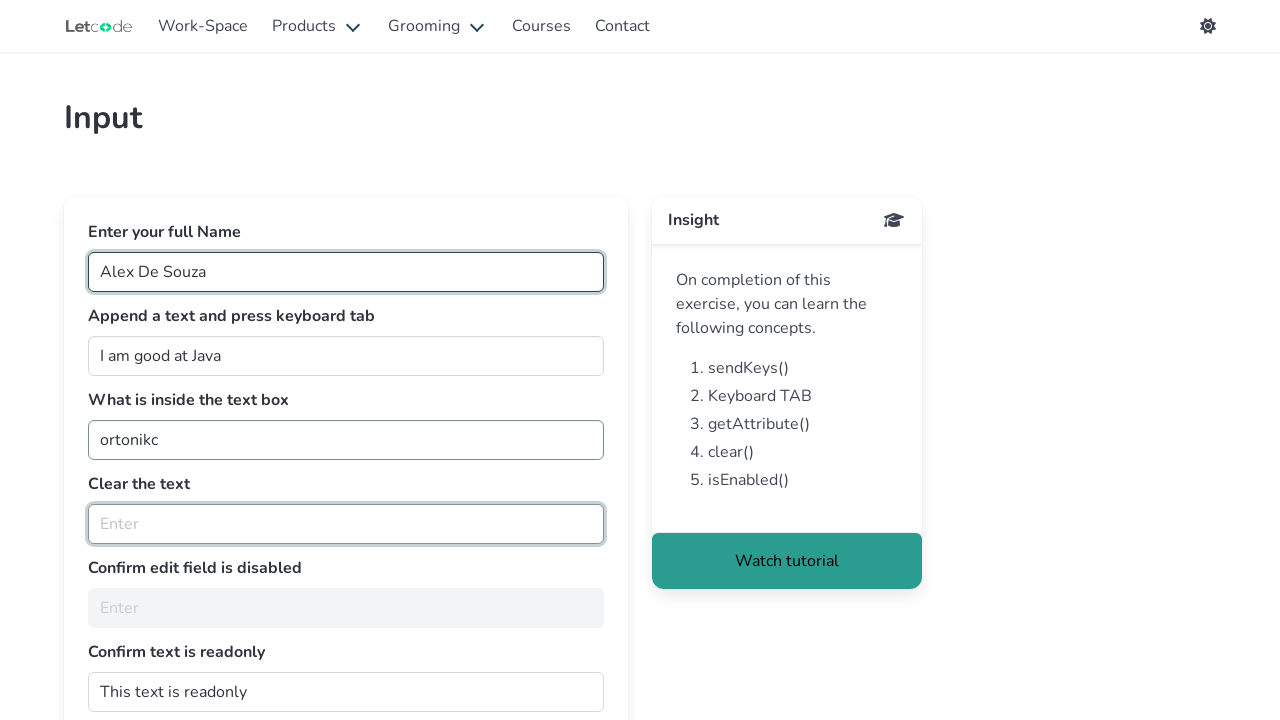

Verified that noEdit field is disabled
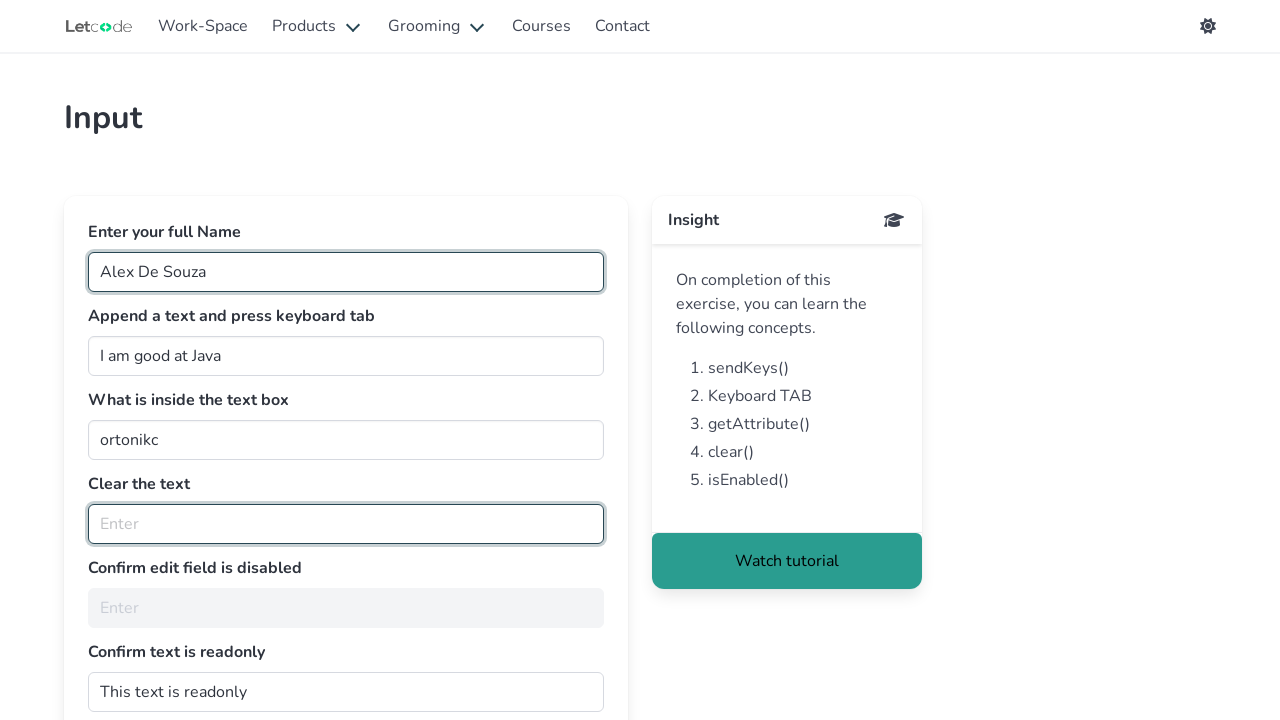

Assertion passed: noEdit field is disabled
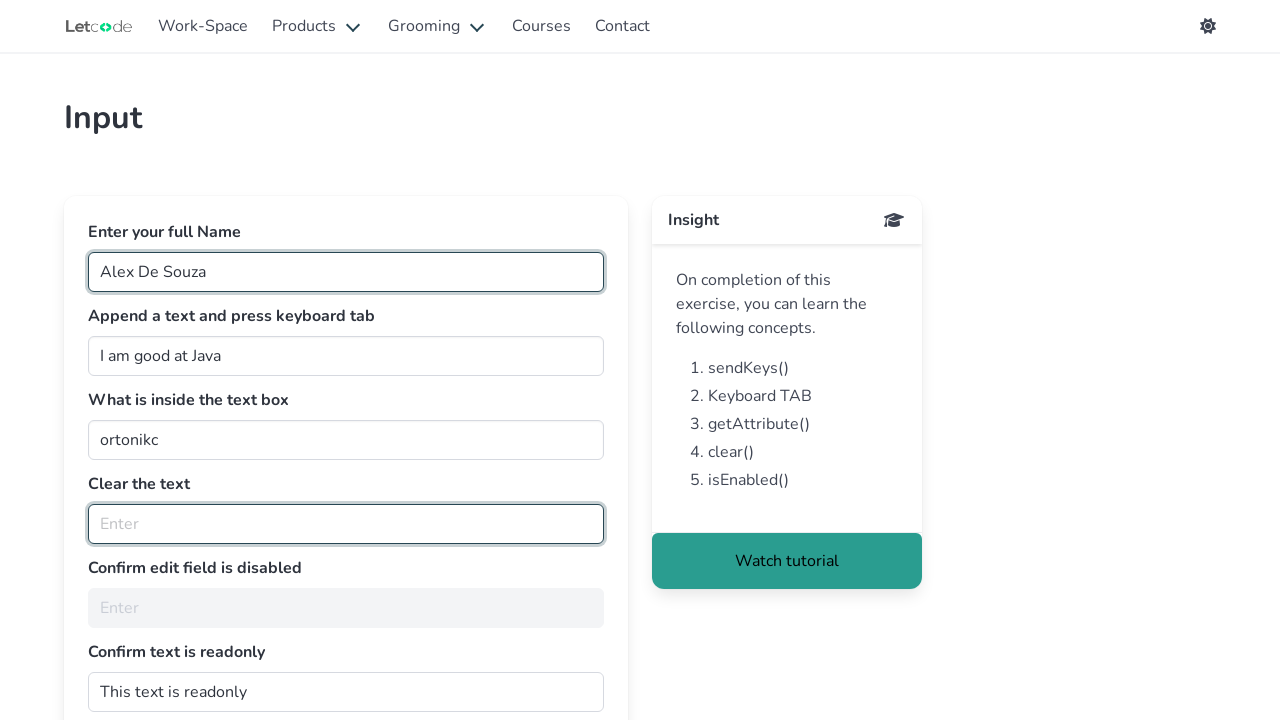

Located dontwrite readonly field
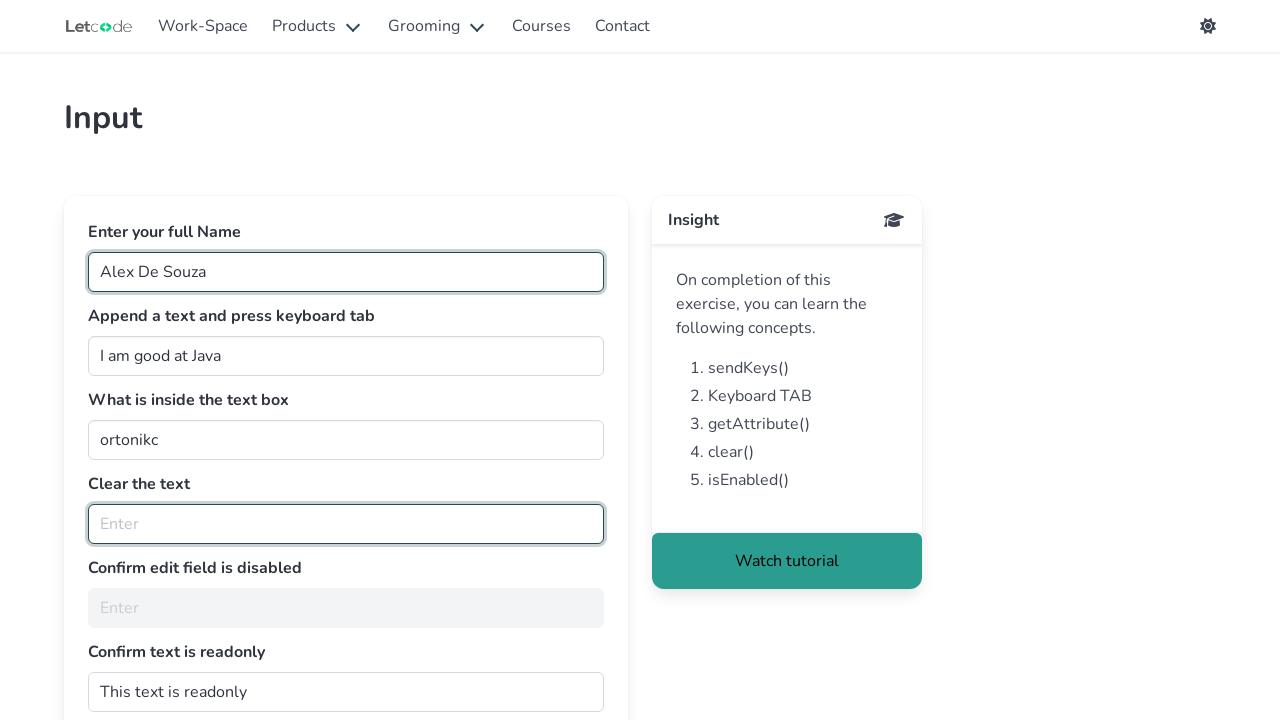

Verified that dontwrite field has readonly attribute
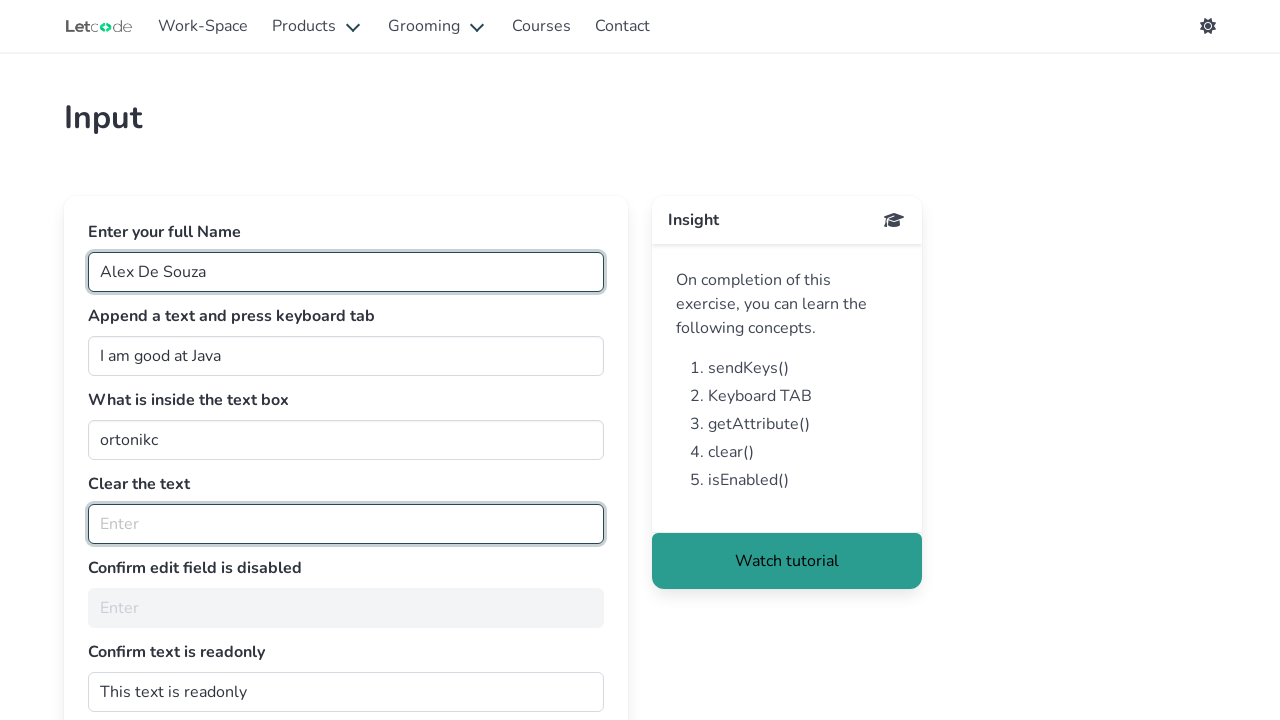

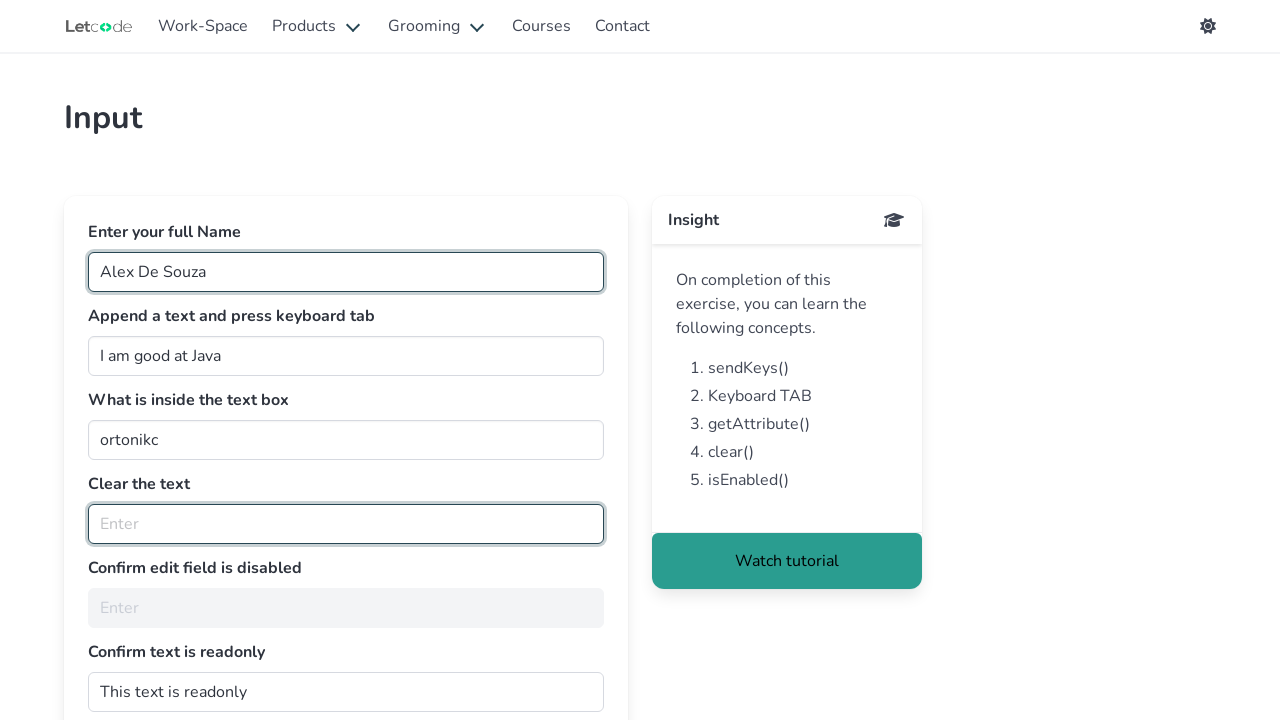